Tests form interaction using relative locators to find and interact with elements based on their position relative to other elements

Starting URL: https://rahulshettyacademy.com/angularpractice/

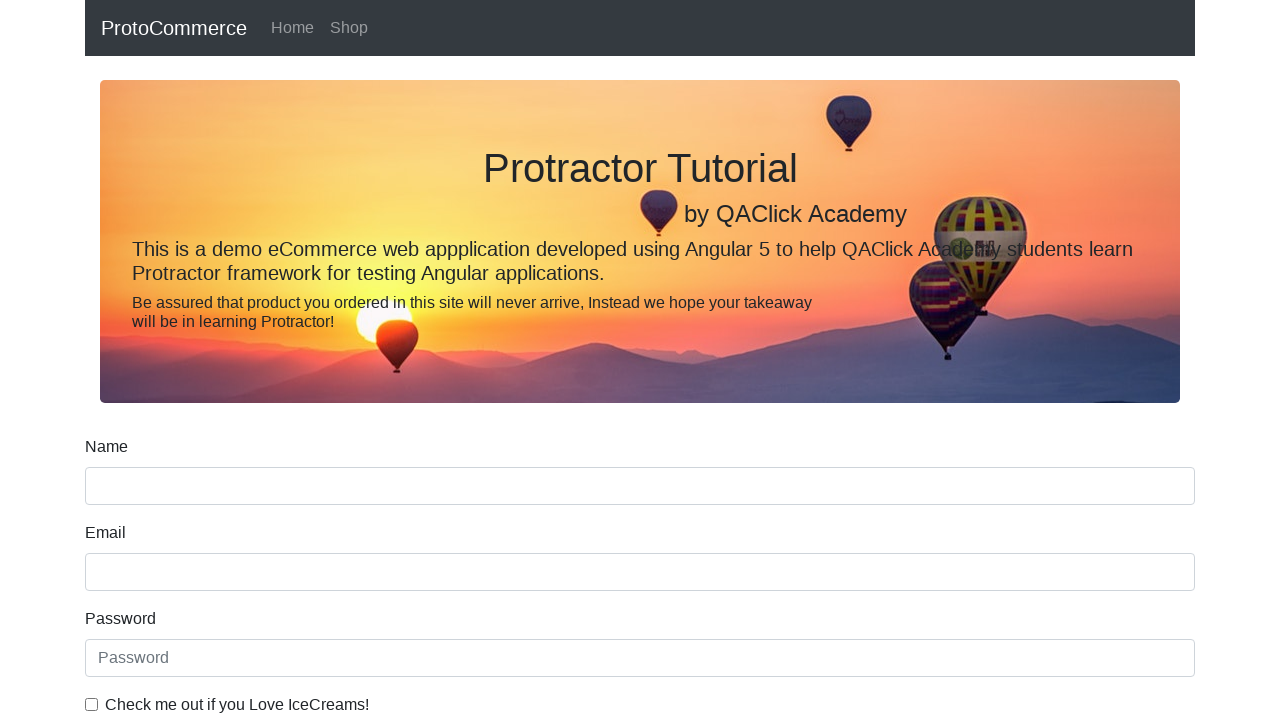

Located name input field
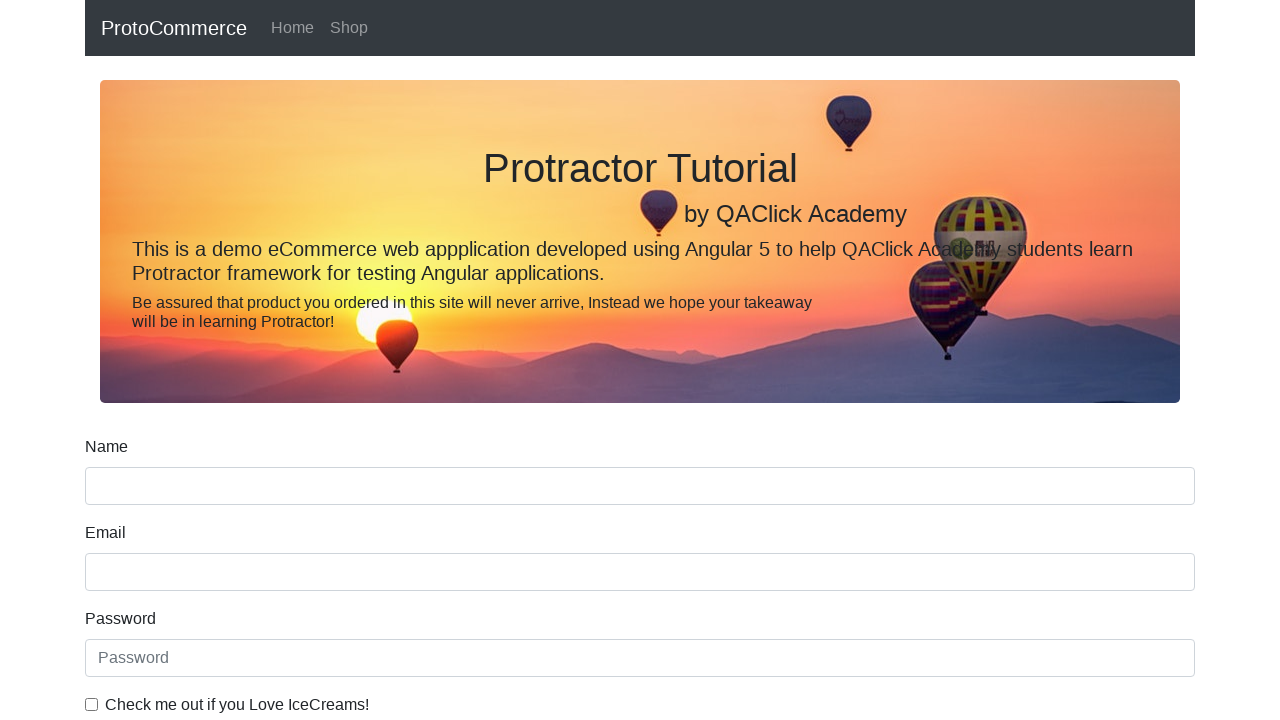

Located label above name input field
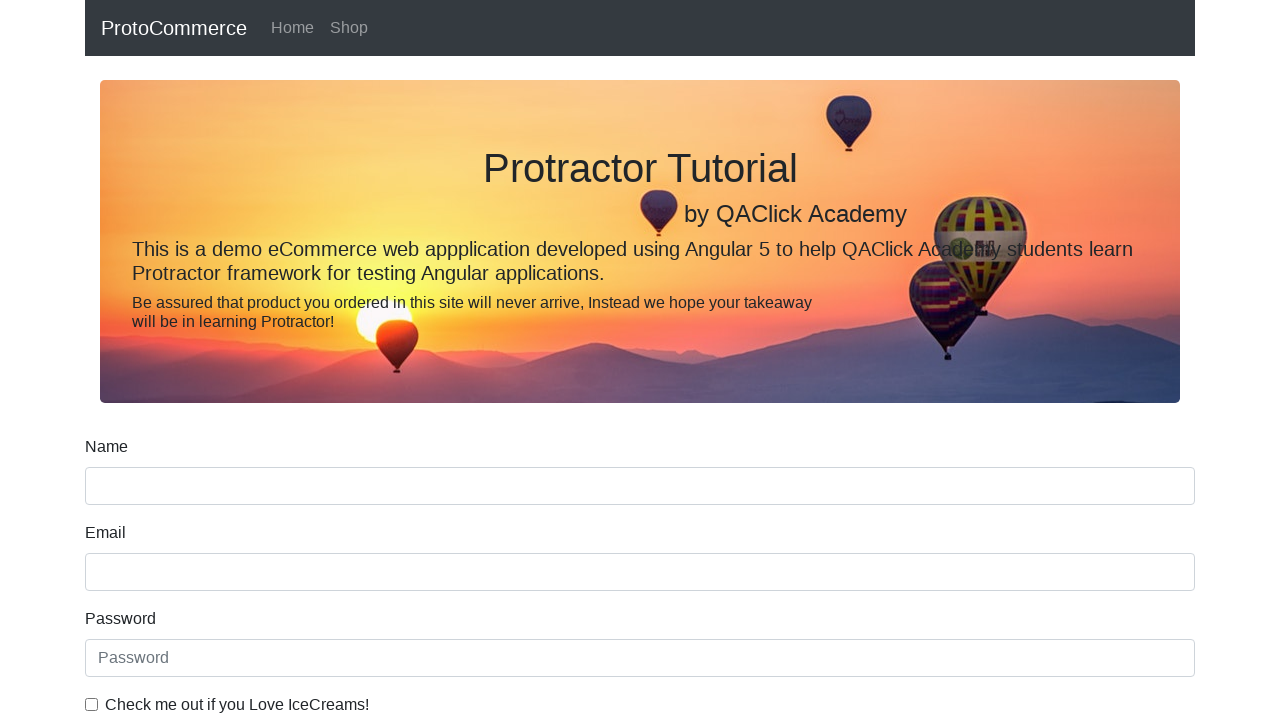

Retrieved and printed text content of name label: 'Name'
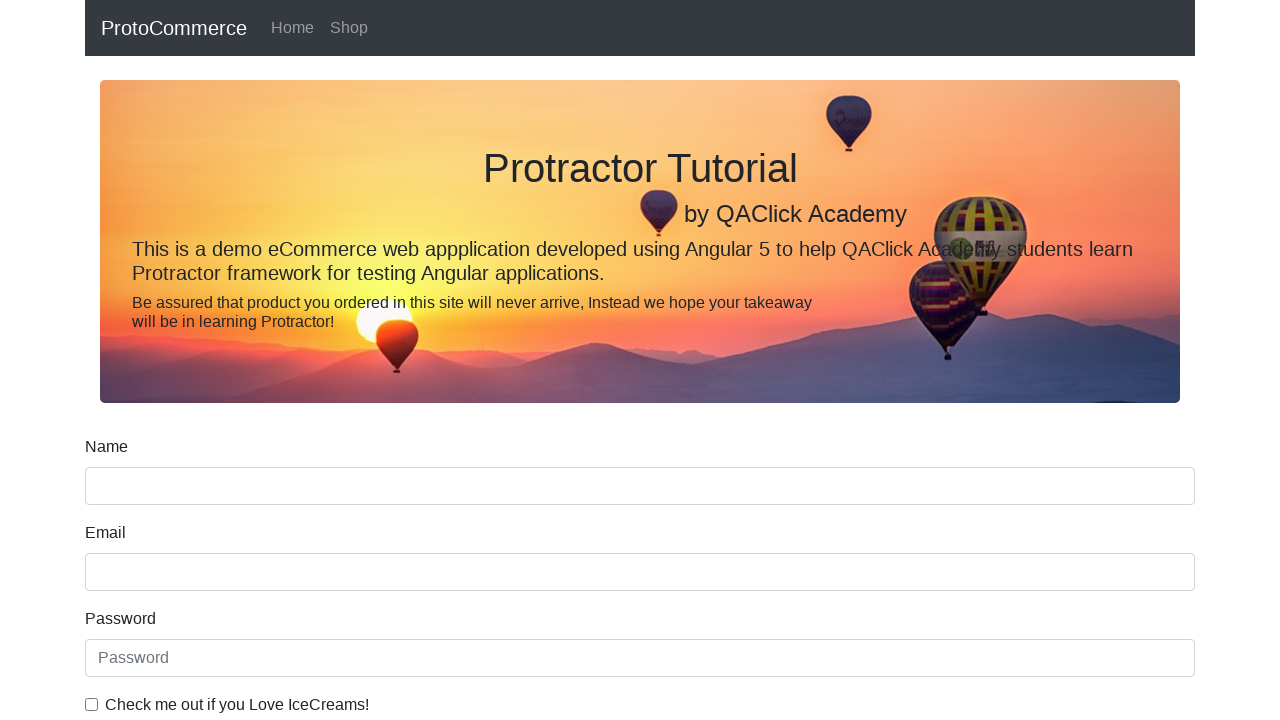

Located 'Date of Birth' label
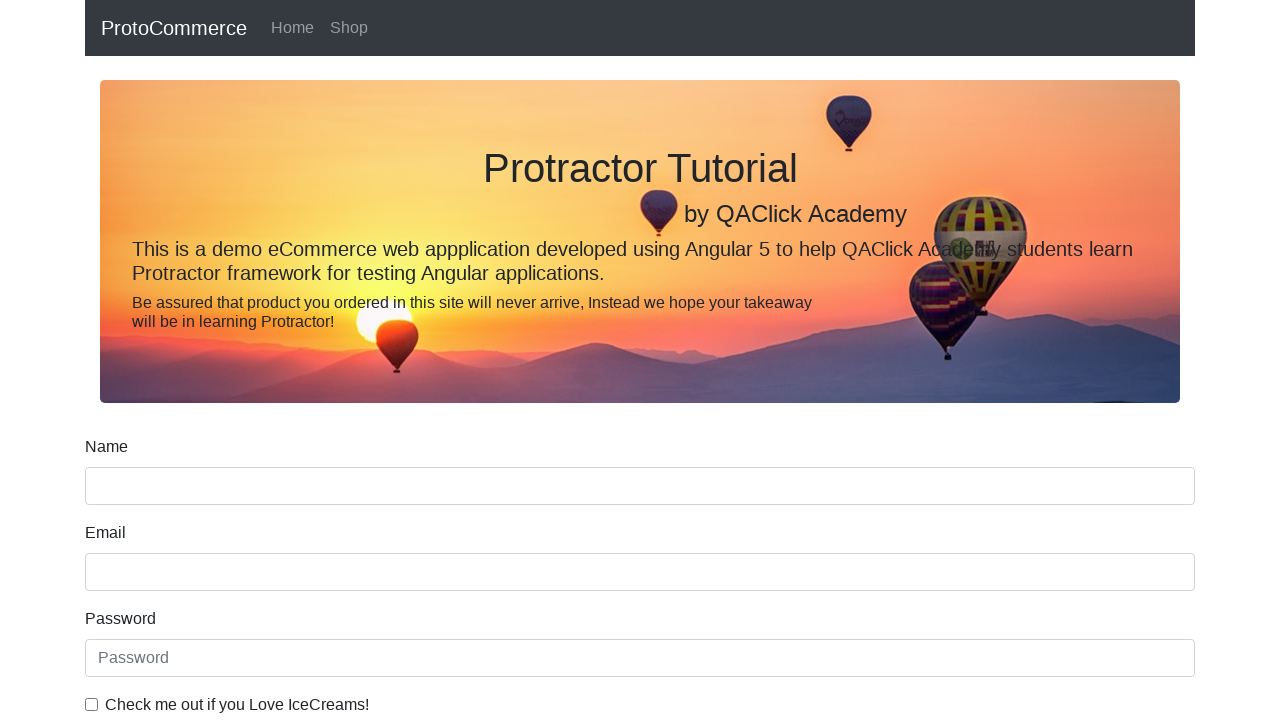

Located date input field
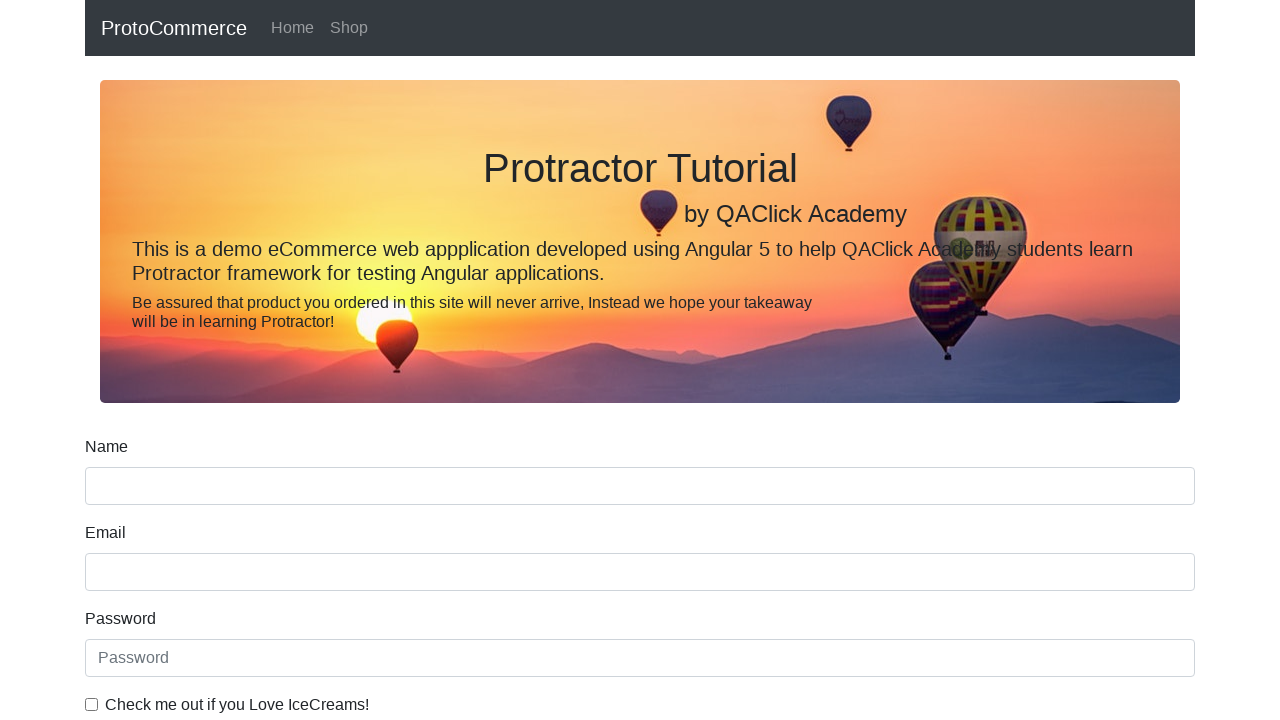

Clicked on date input field to open date picker at (640, 412) on input[name='bday']
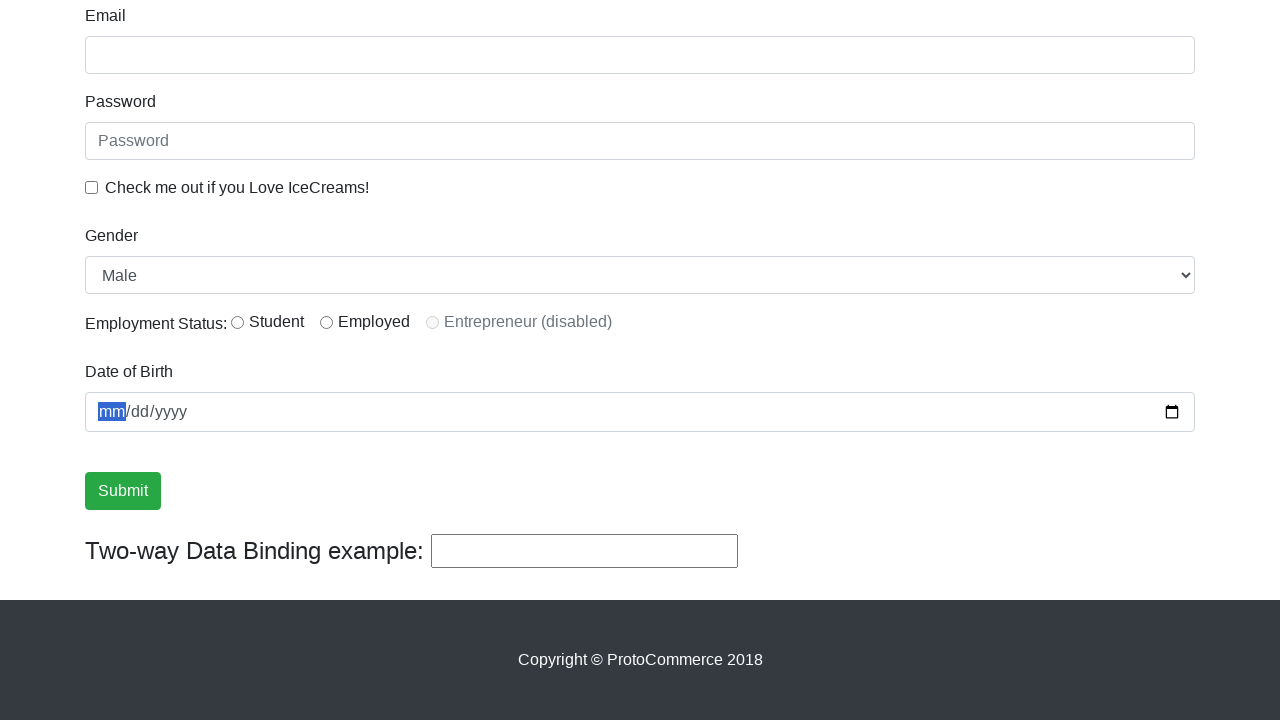

Located ice cream checkbox label
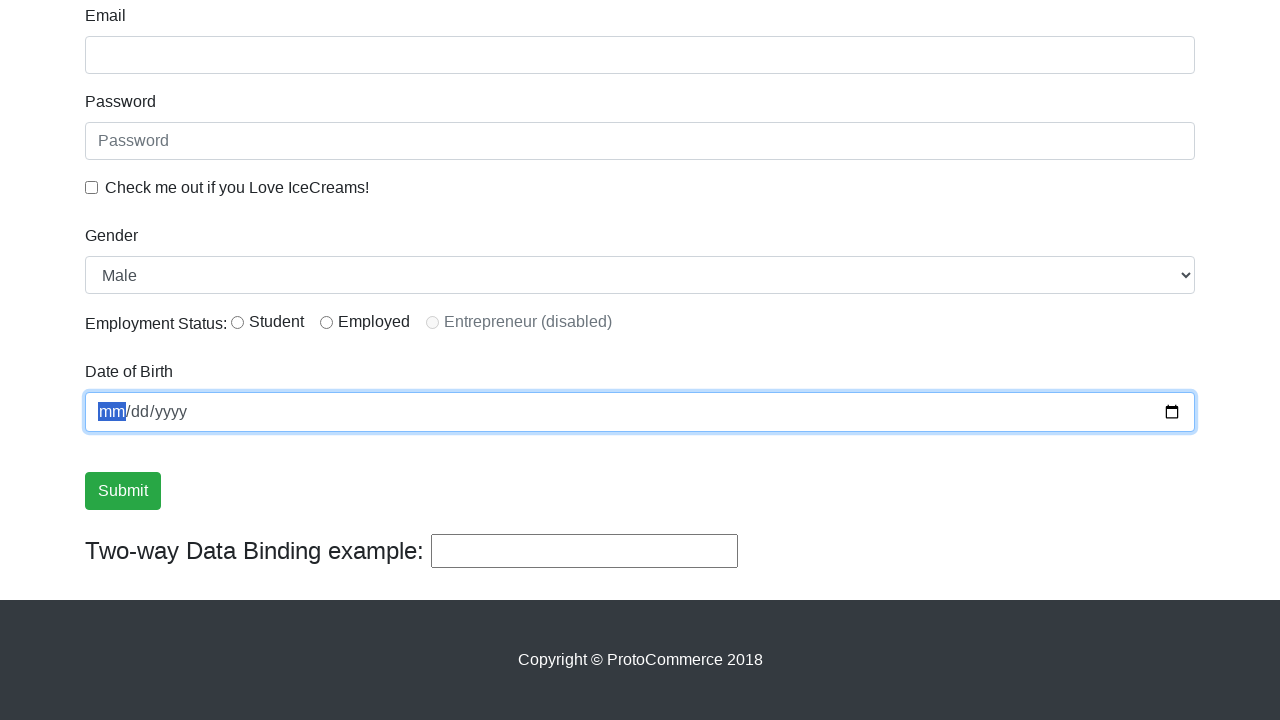

Located first checkbox element
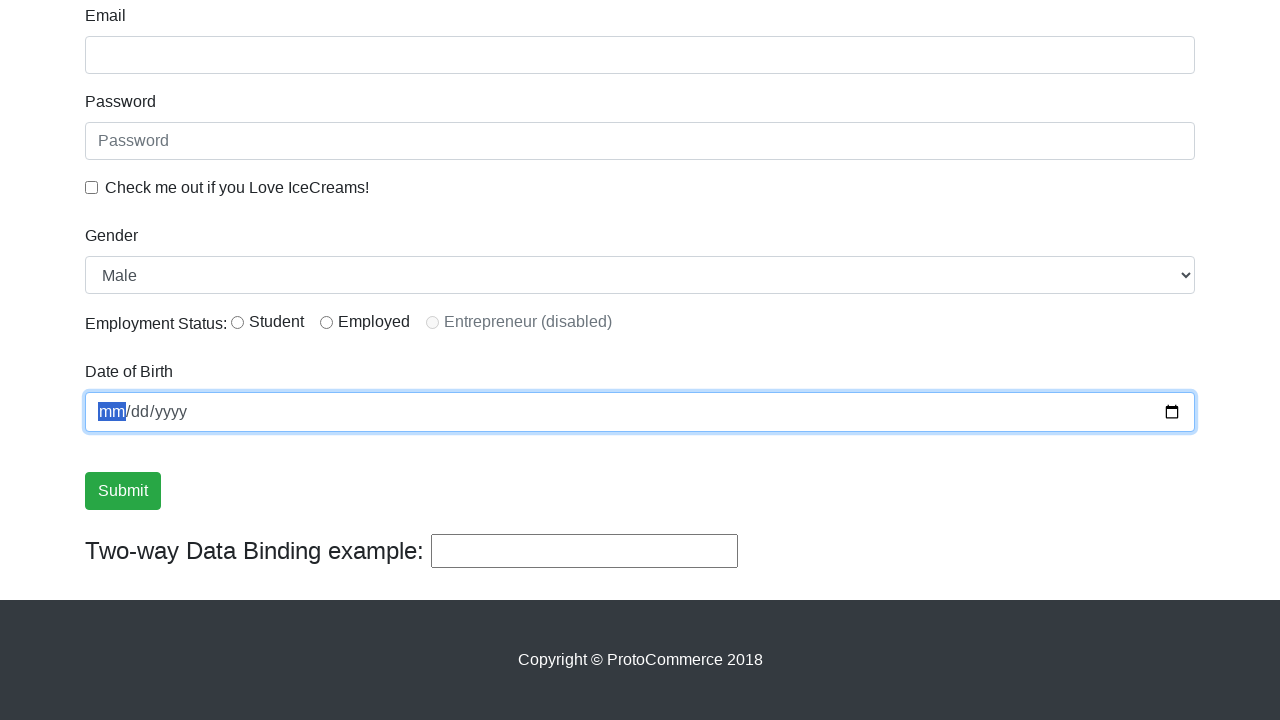

Clicked ice cream checkbox at (92, 187) on input[type='checkbox'] >> nth=0
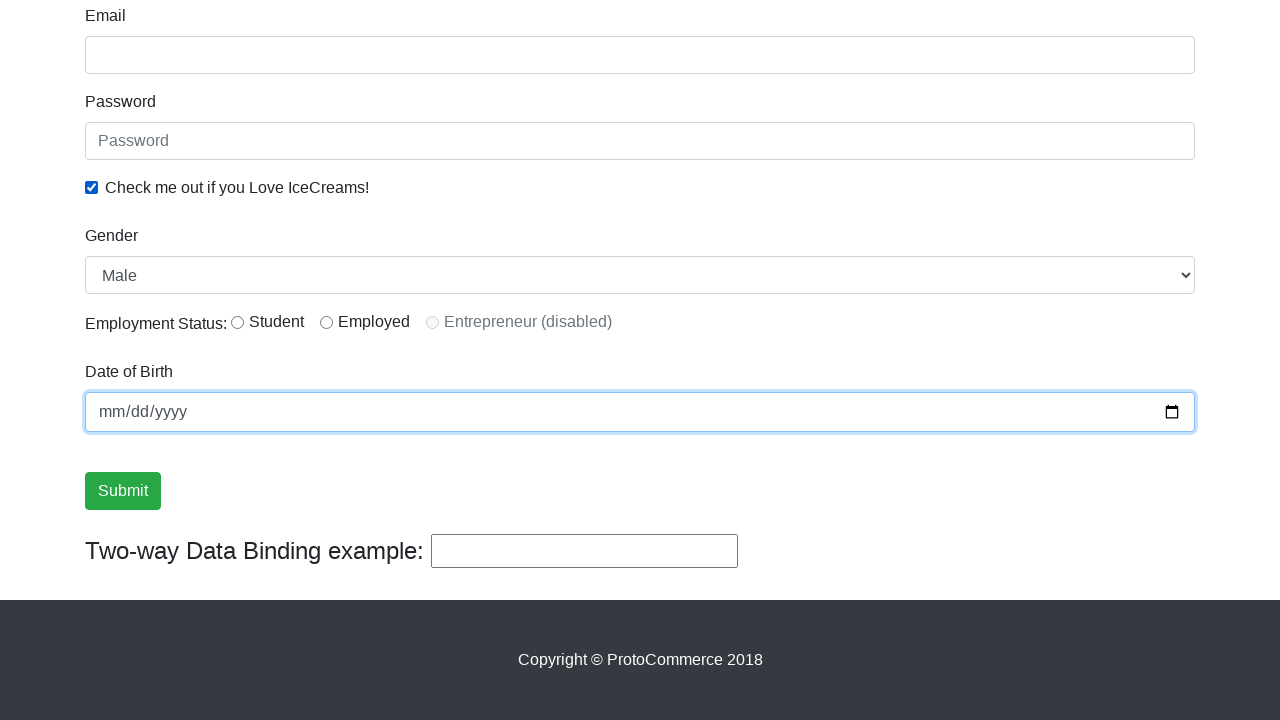

Located first radio button
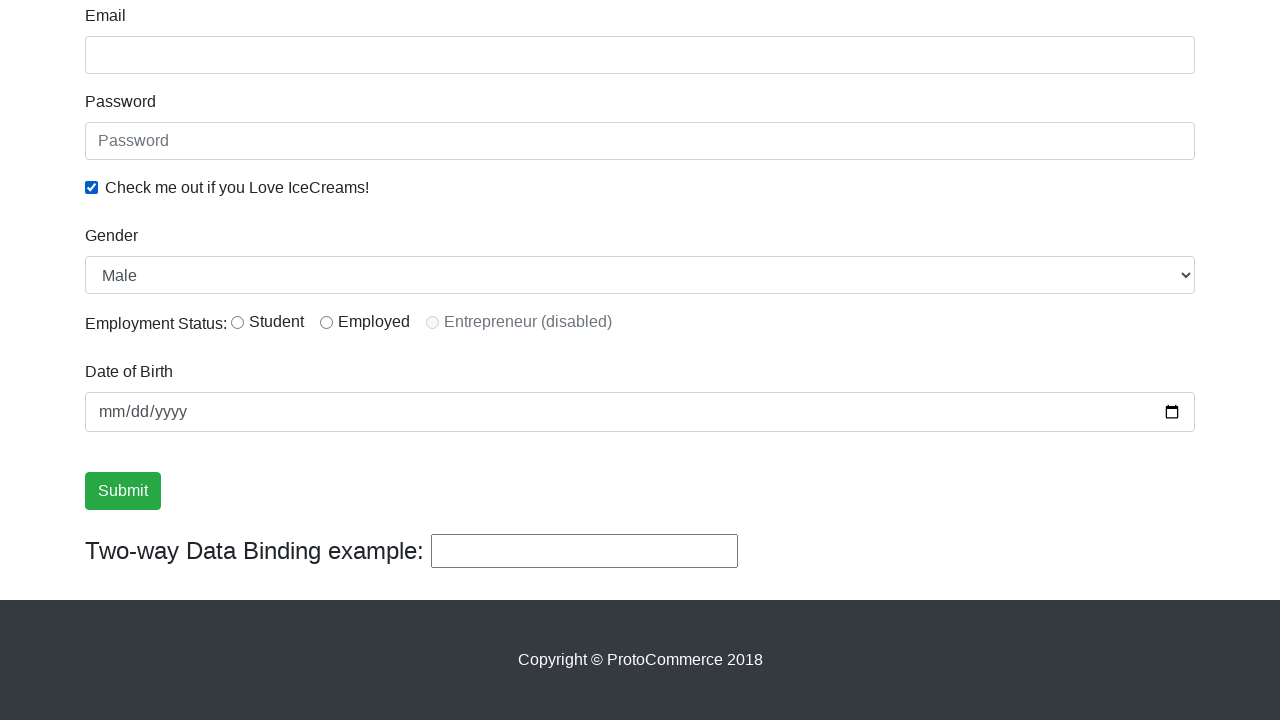

Located label to the right of first radio button
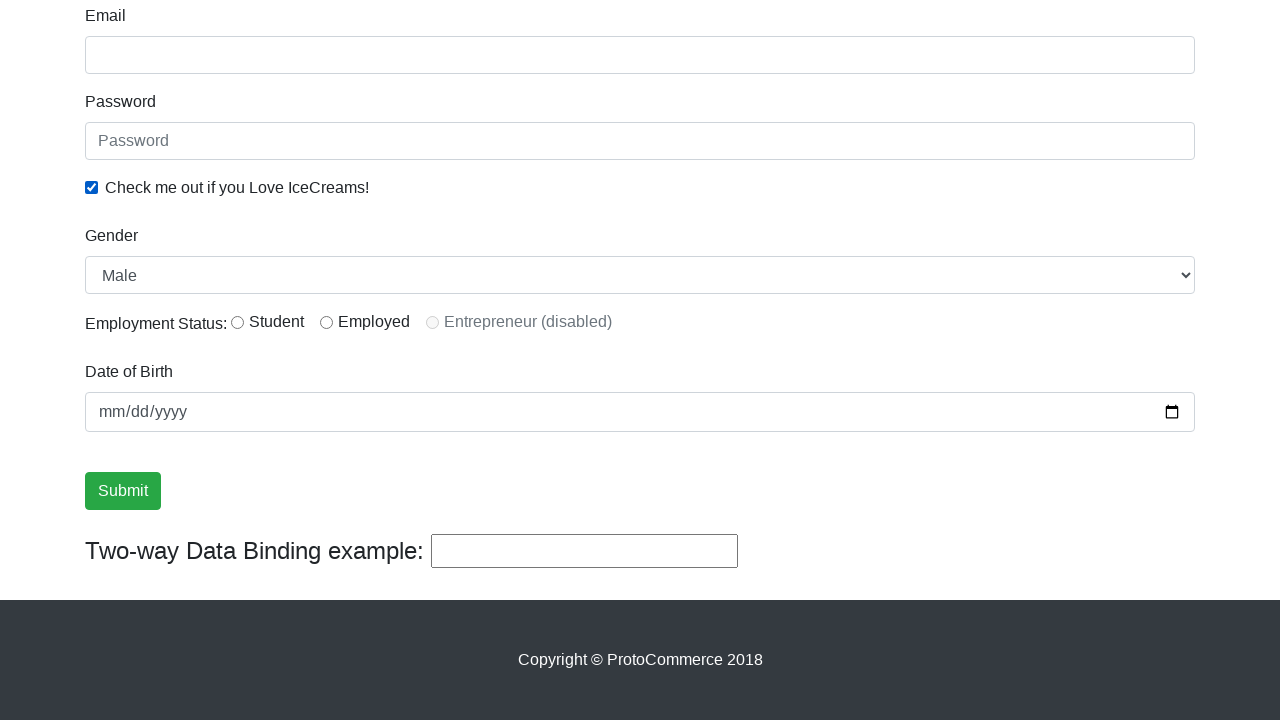

Retrieved and printed text content of radio button label: 'Student'
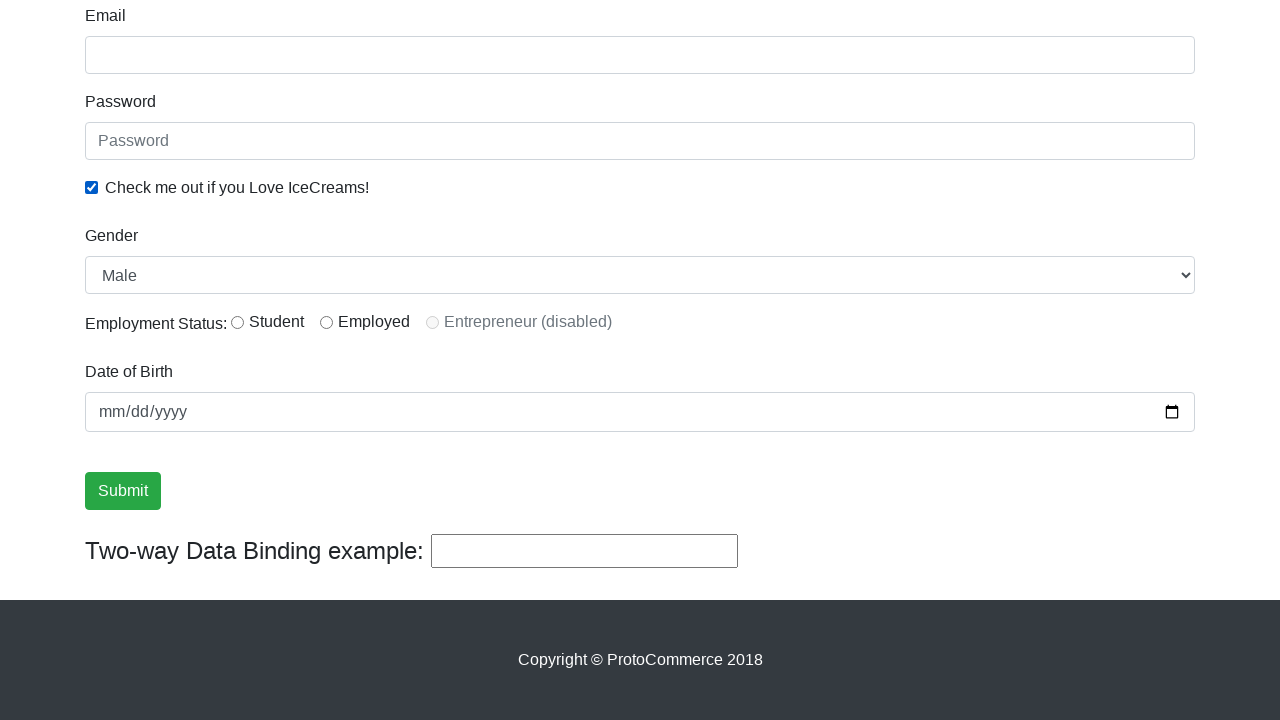

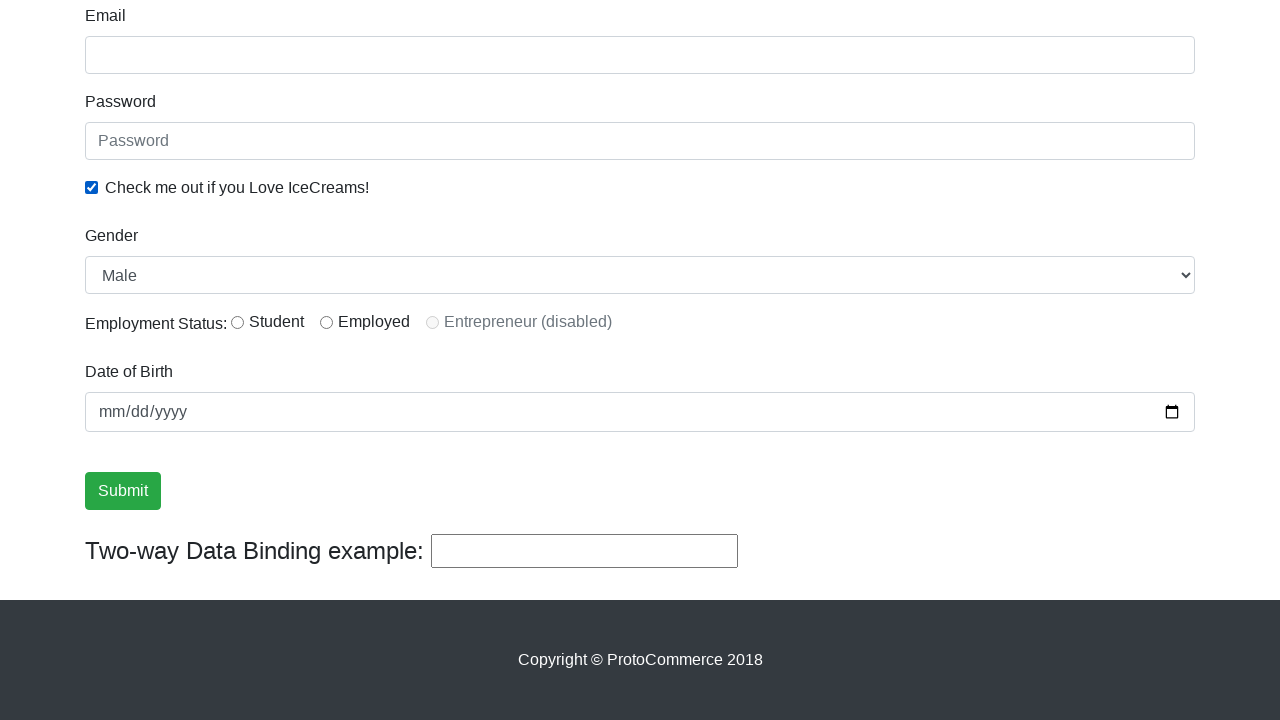